Tests firstName field validation with emojis and uppercase characters under 50 characters

Starting URL: https://buggy.justtestit.org/register

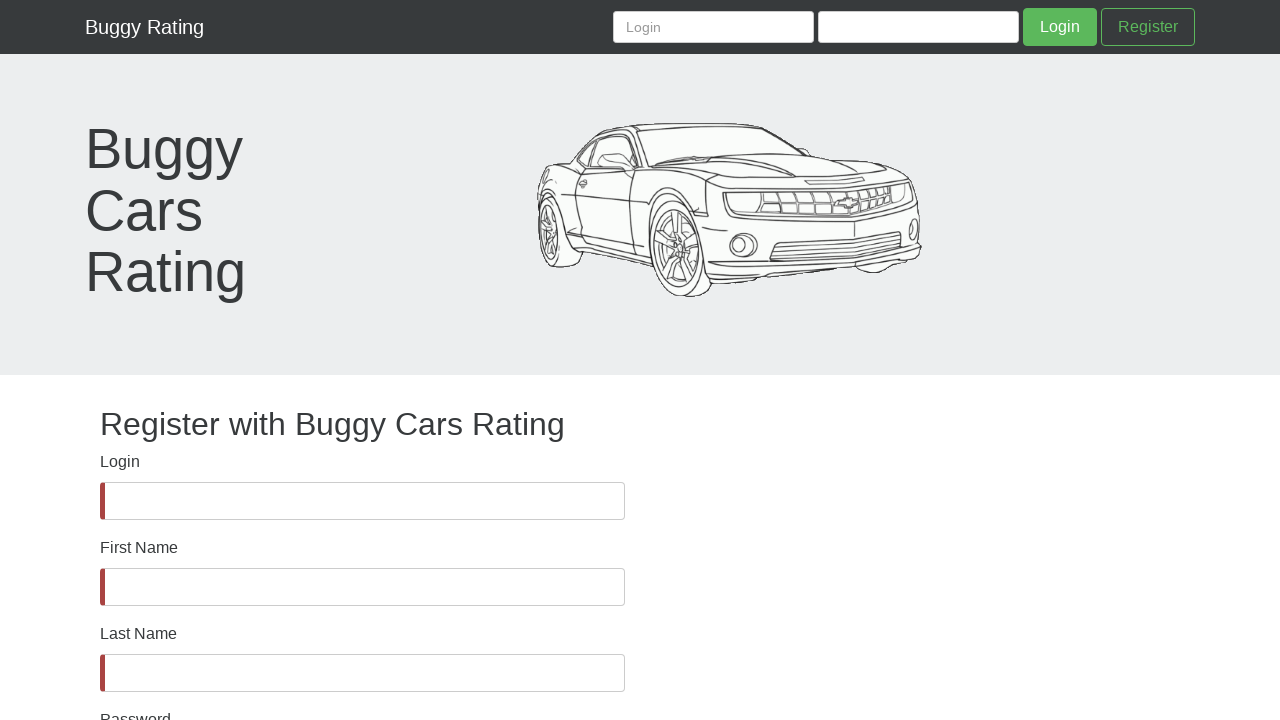

Waited for firstName field to be visible
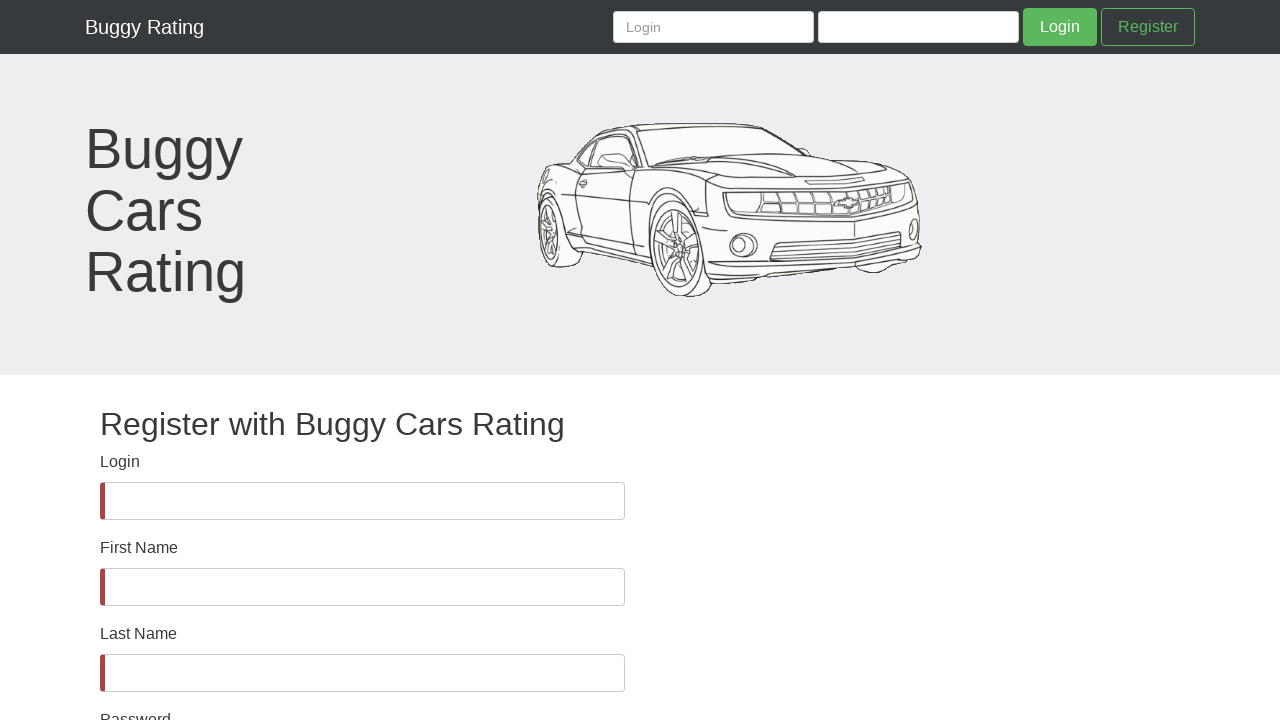

Filled firstName field with emojis and uppercase characters (under 50 characters): '😎✌😎✌🤷‍♀️😎✌JHIHIFRJRO' on #firstName
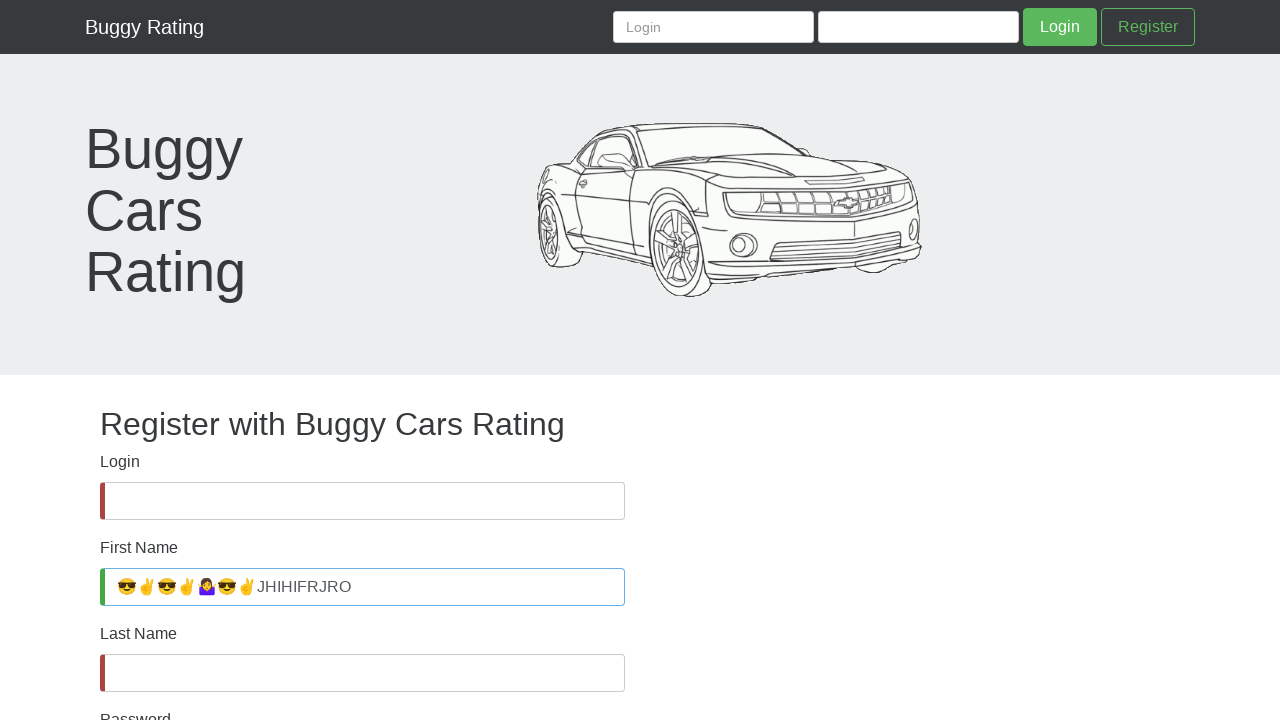

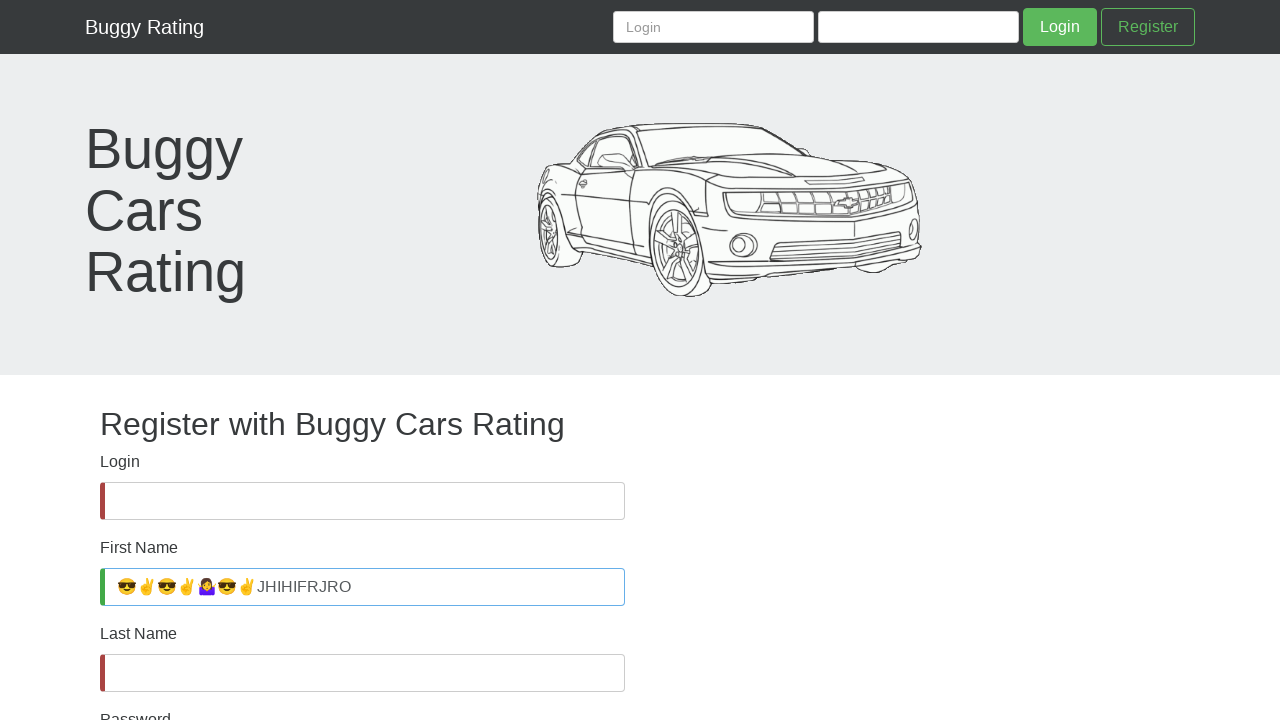